Tests a JotForm contact form by filling in personal information fields including name, address, phone, email, and text areas, then submitting the form

Starting URL: https://www.jotform.com/build/220557907665869/publish/

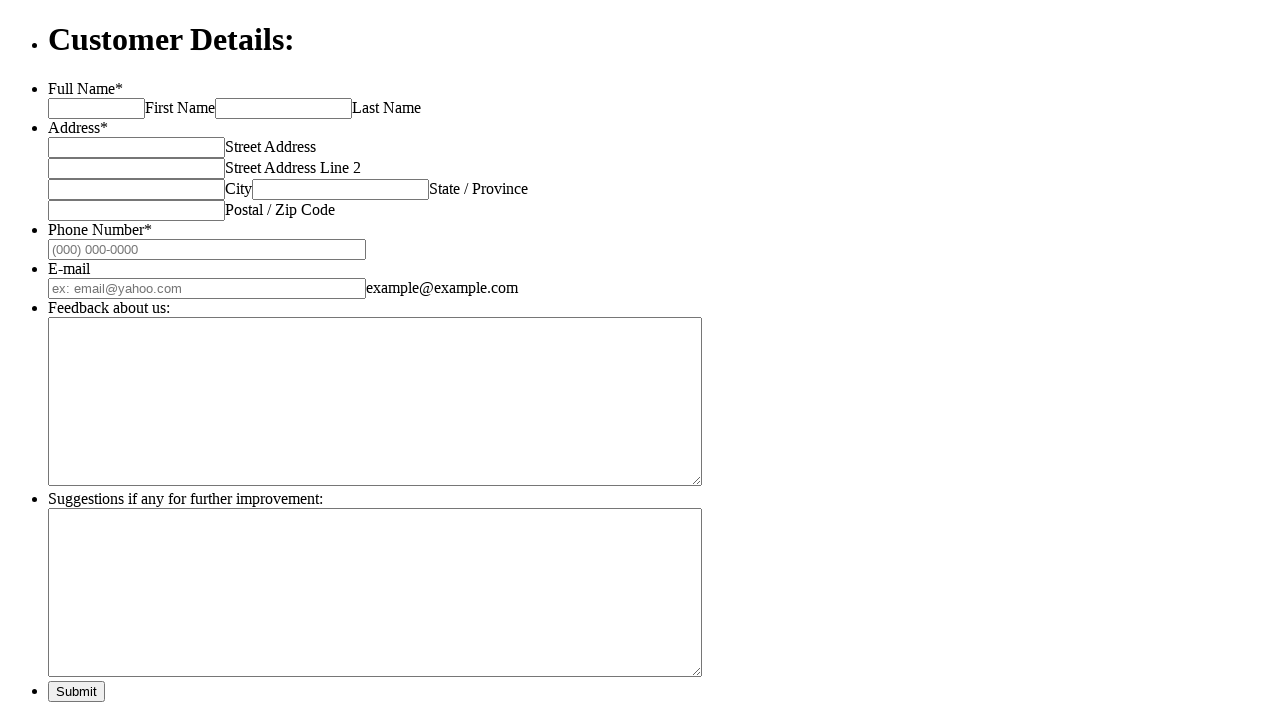

Clicked on first name field at (96, 108) on #first_3
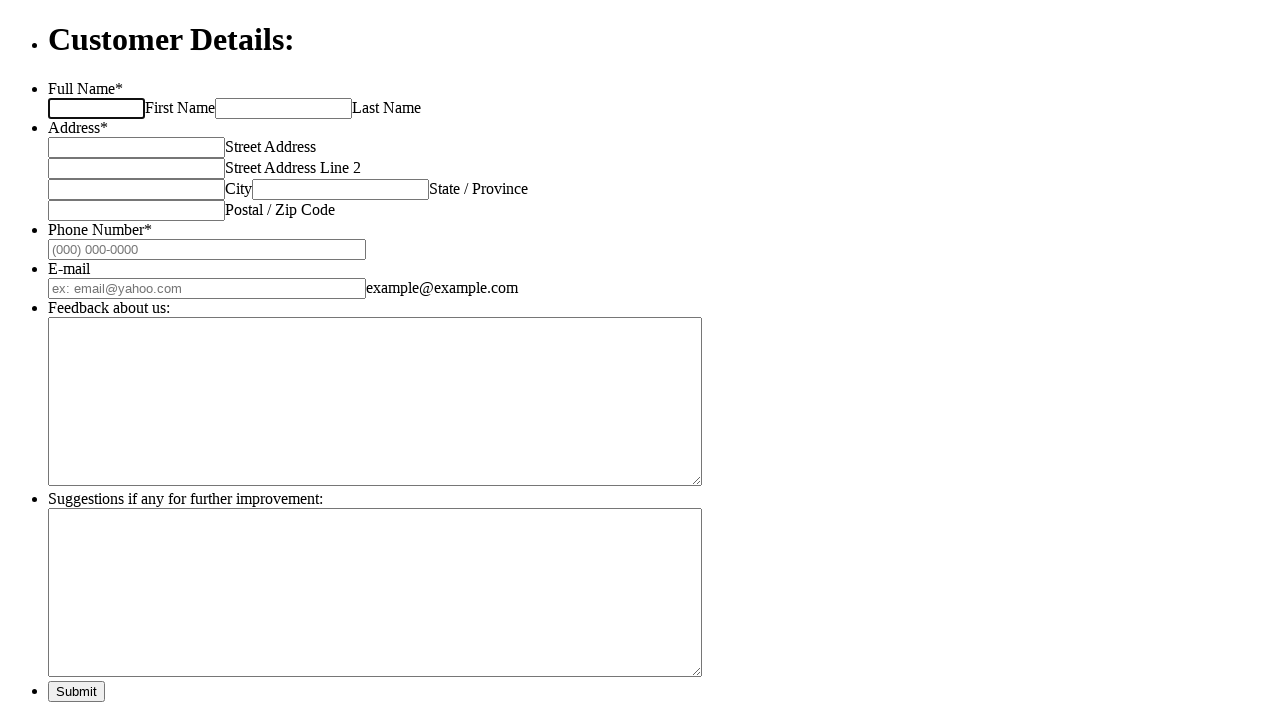

Filled first name field with 'Elian Ezequiel' on #first_3
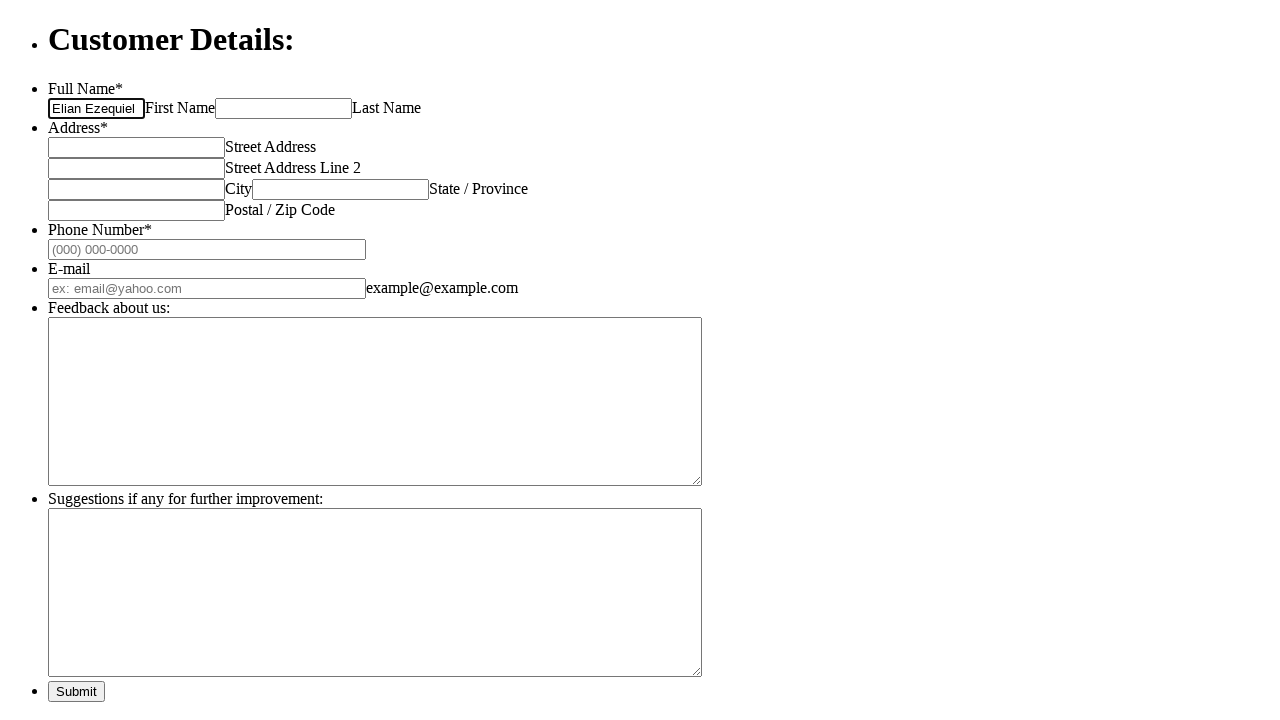

Clicked on last name field at (284, 108) on #last_3
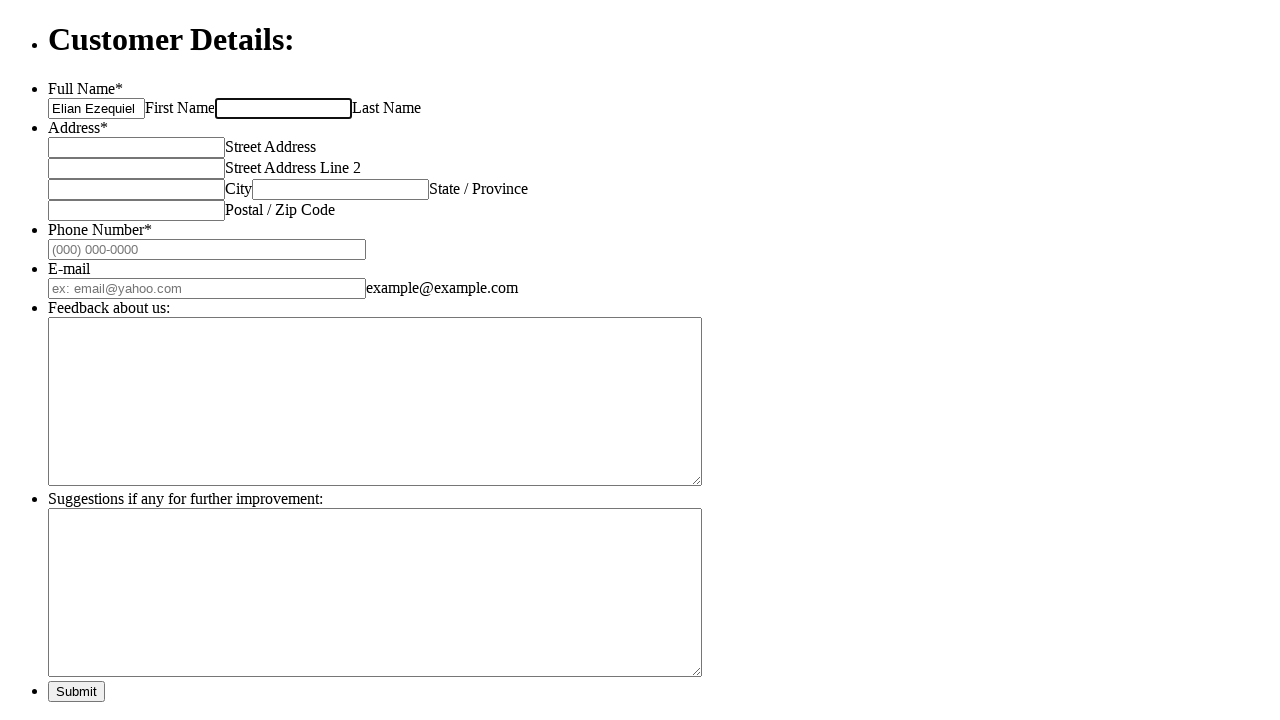

Filled last name field with 'Martinez Hernandez' on #last_3
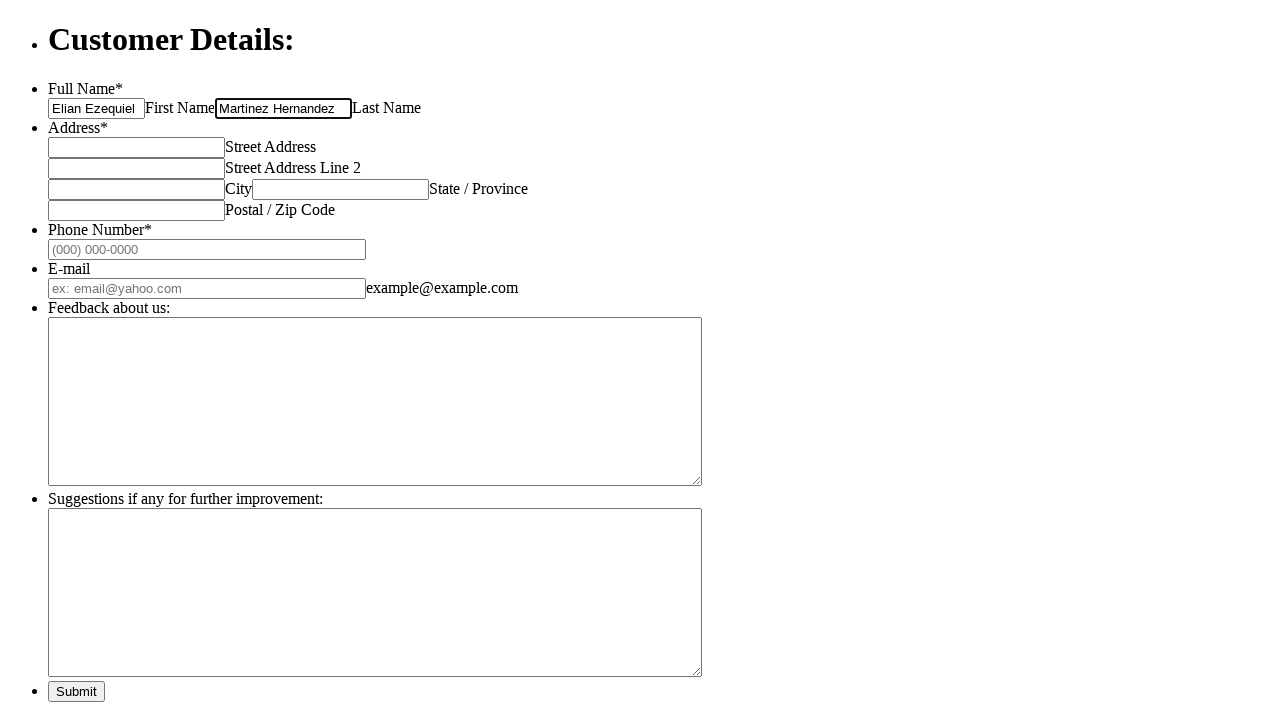

Clicked on address line 1 field at (136, 147) on #input_4_addr_line1
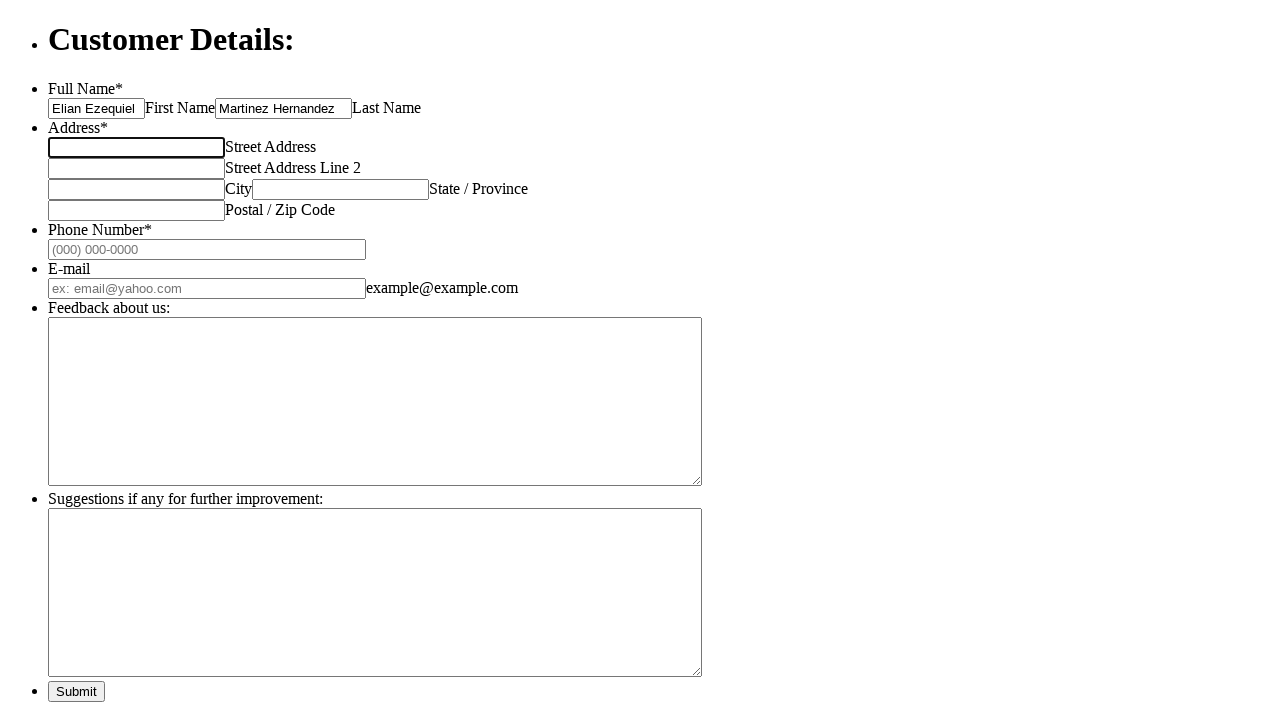

Filled address line 1 with 'Calle Pedro Mir/ Manz 40/ Guachupita' on #input_4_addr_line1
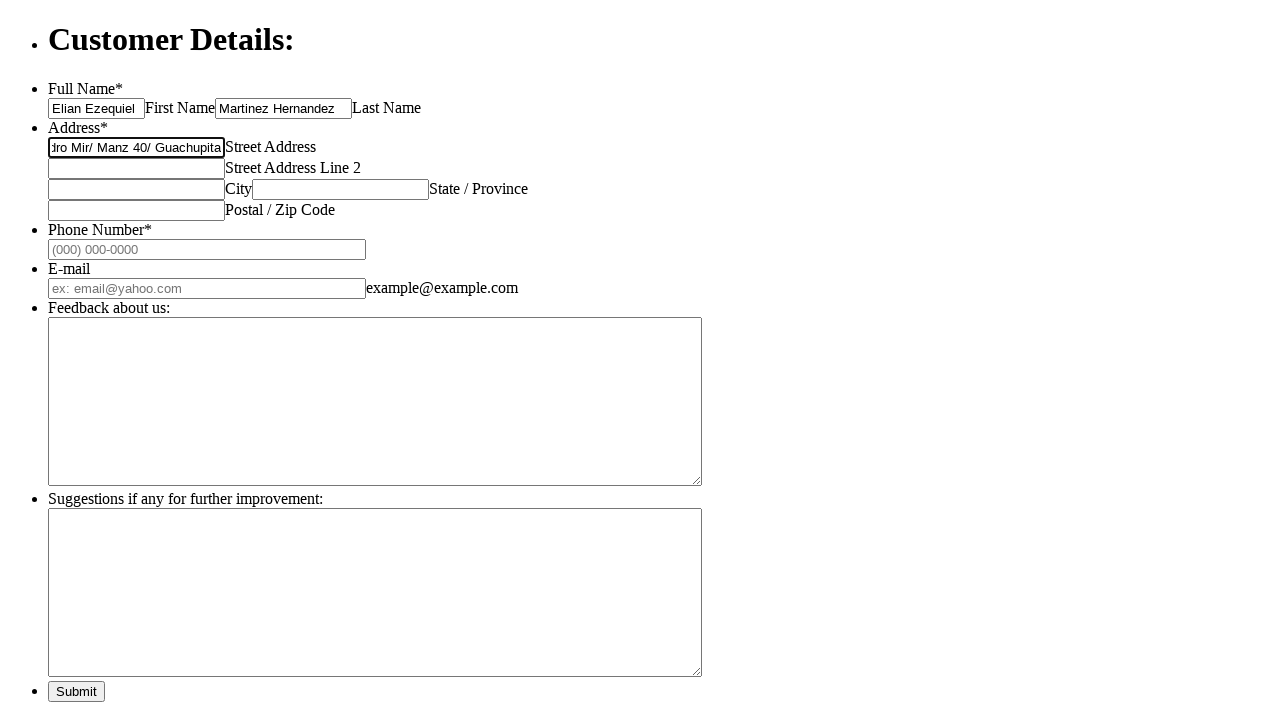

Clicked on address line 2 field at (136, 168) on #input_4_addr_line2
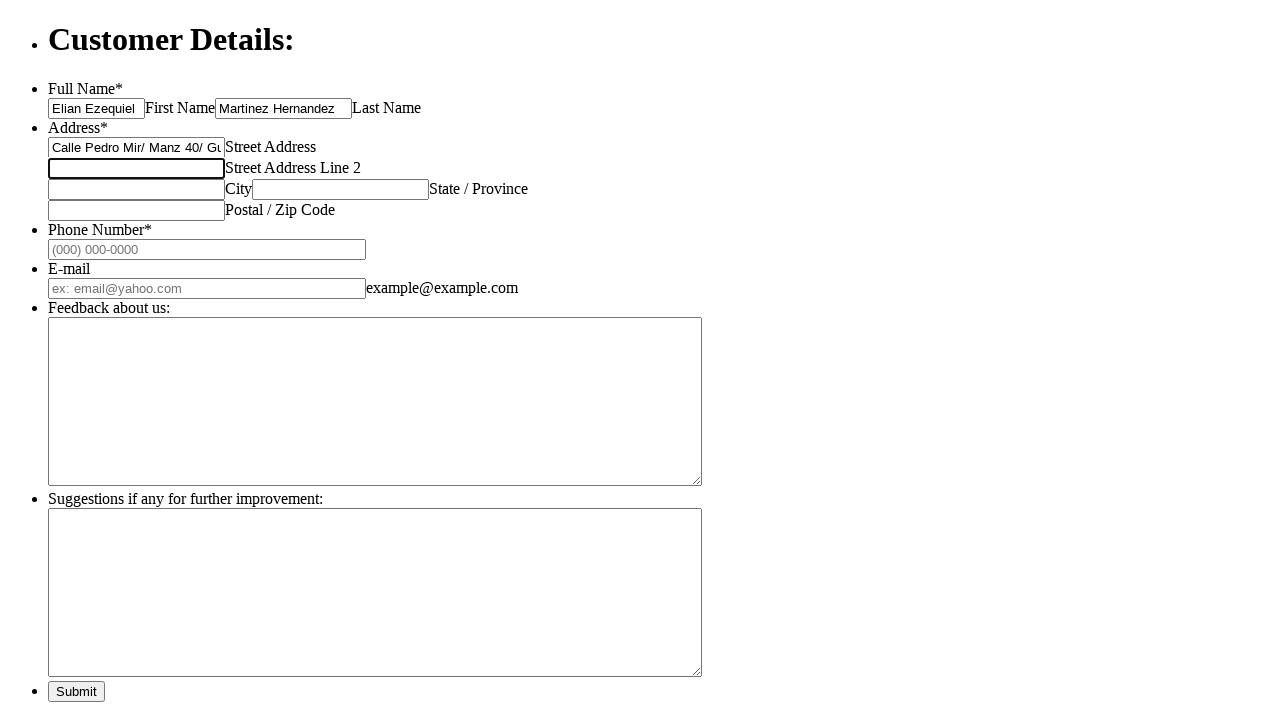

Filled address line 2 with 'Entrando por la calle C/ Frente a la empanada Alexis' on #input_4_addr_line2
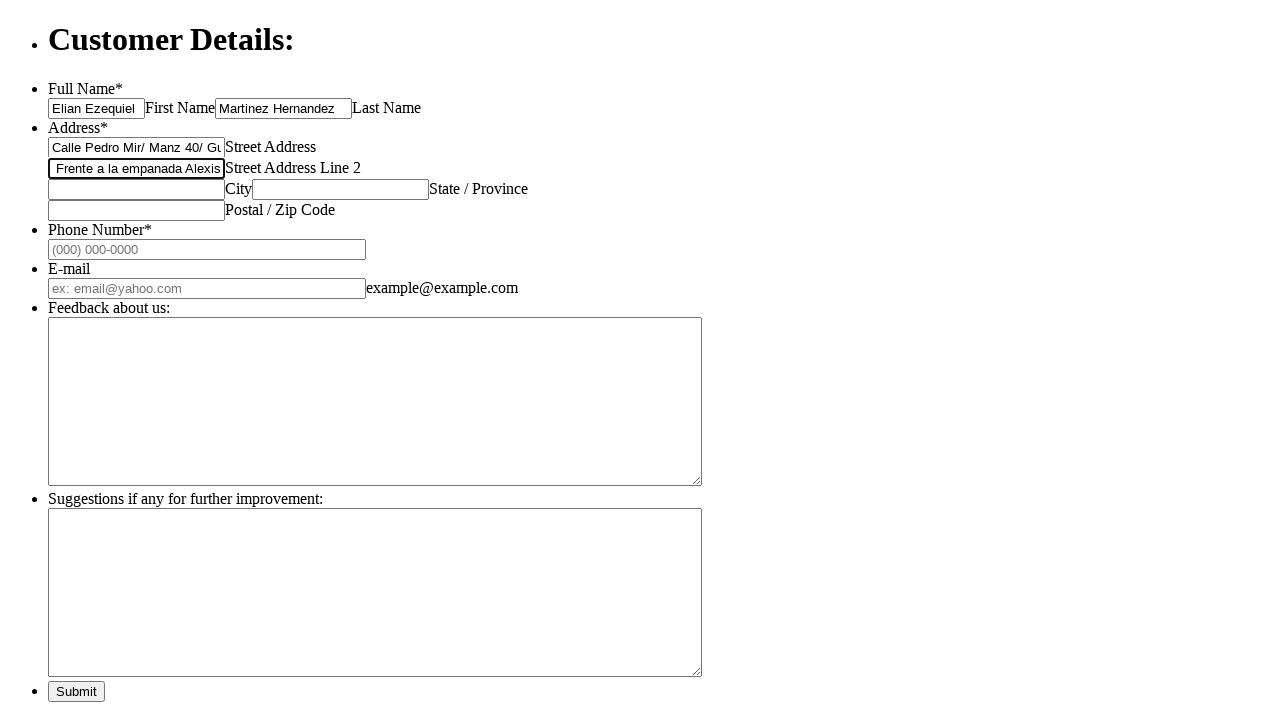

Clicked on city field at (136, 189) on #input_4_city
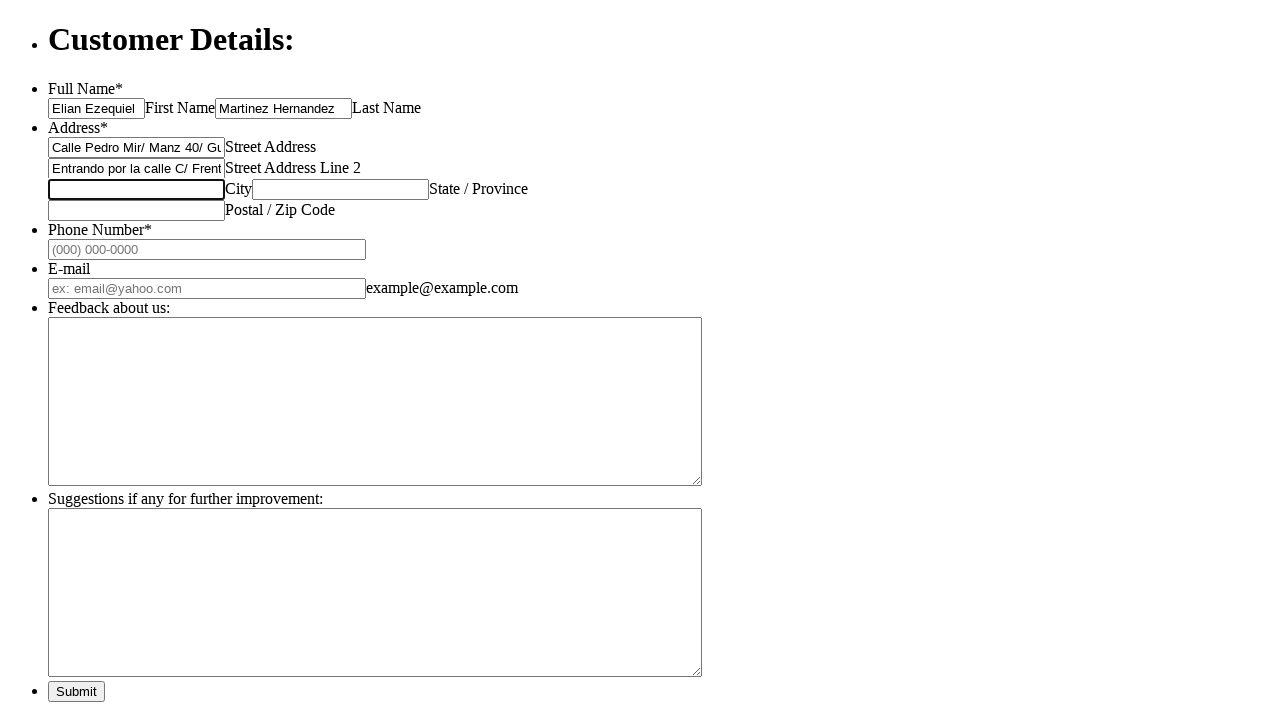

Filled city field with 'Santo Domingo' on #input_4_city
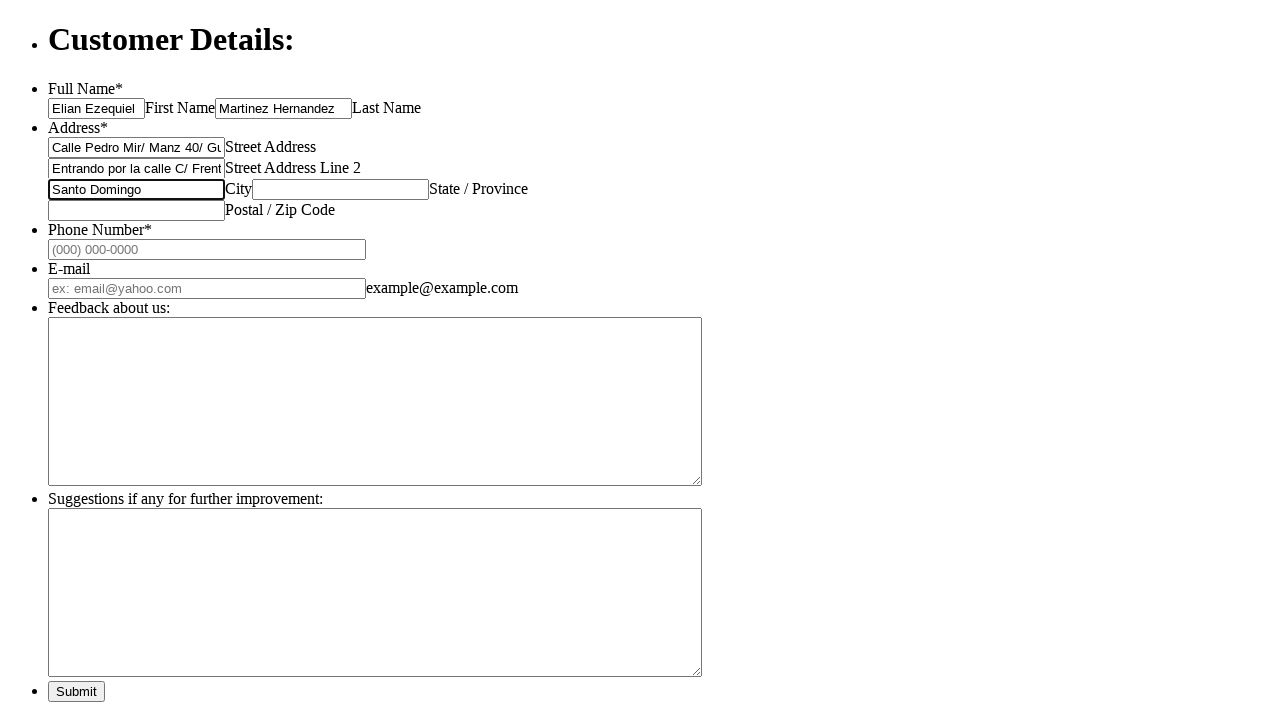

Clicked on state/province field at (340, 189) on #input_4_state
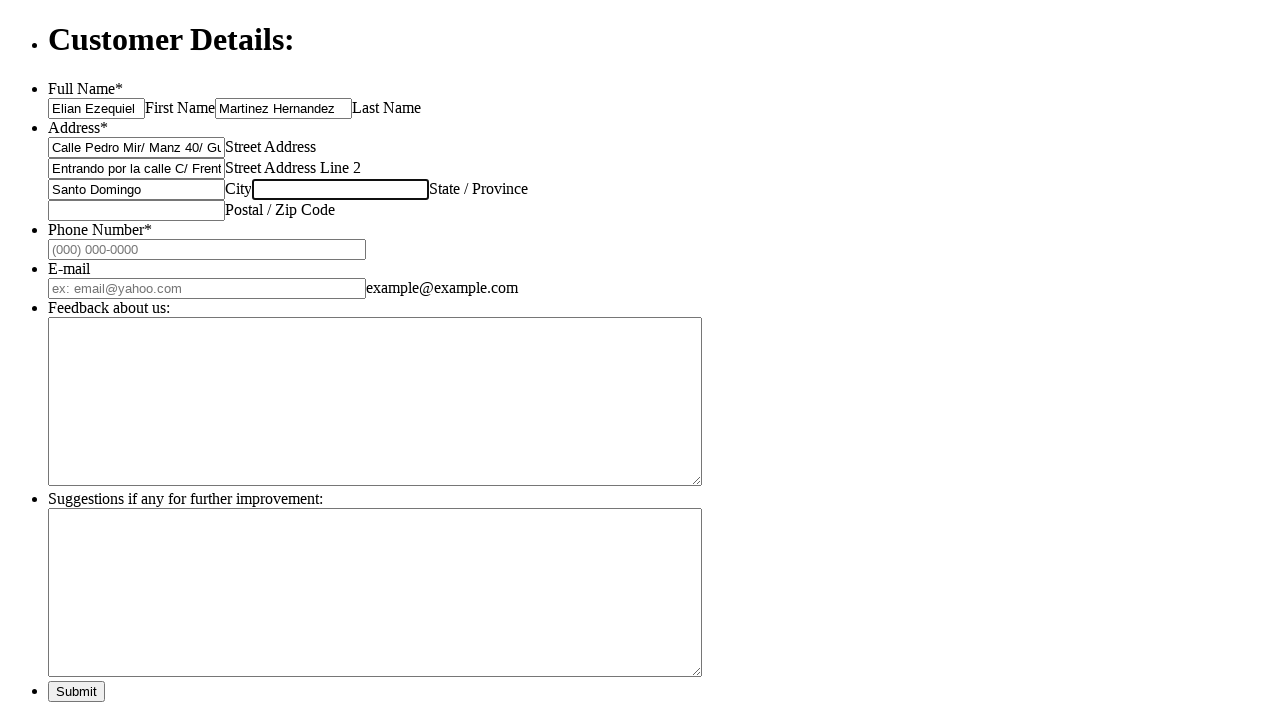

Filled state/province field with 'Distrito Nacional' on #input_4_state
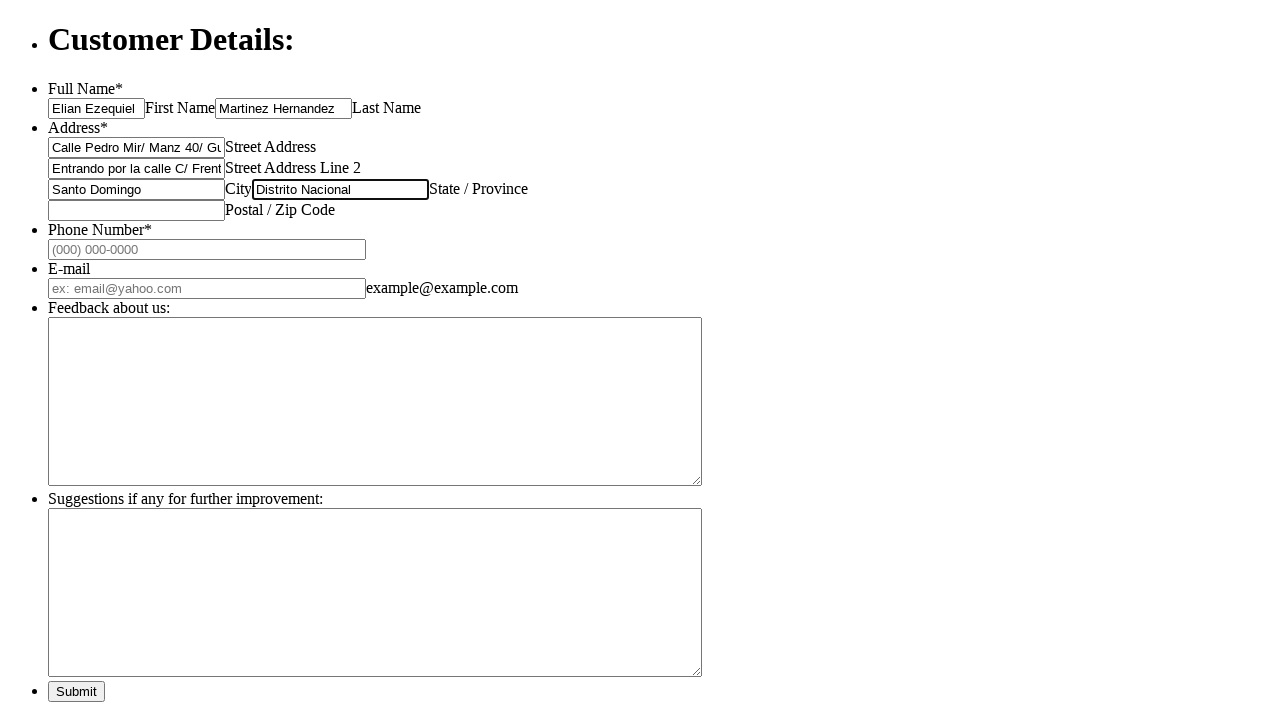

Clicked on postal code field at (136, 210) on #input_4_postal
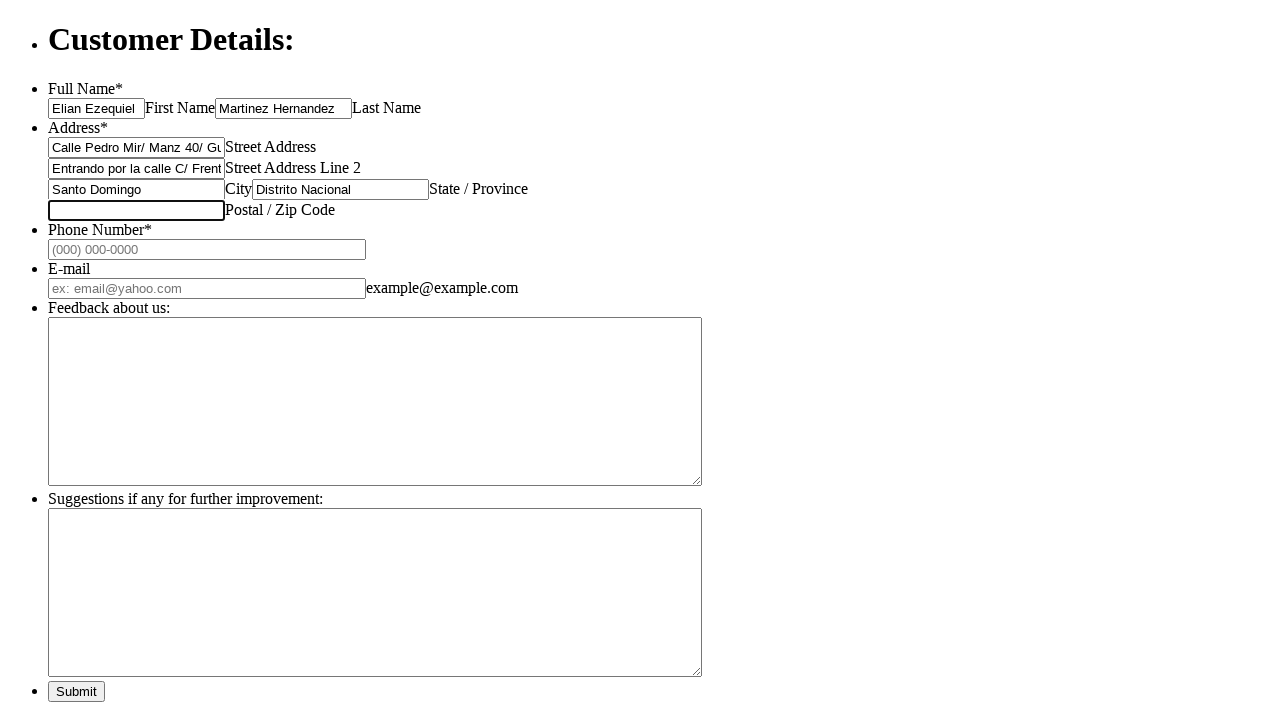

Filled postal code field with '11809' on #input_4_postal
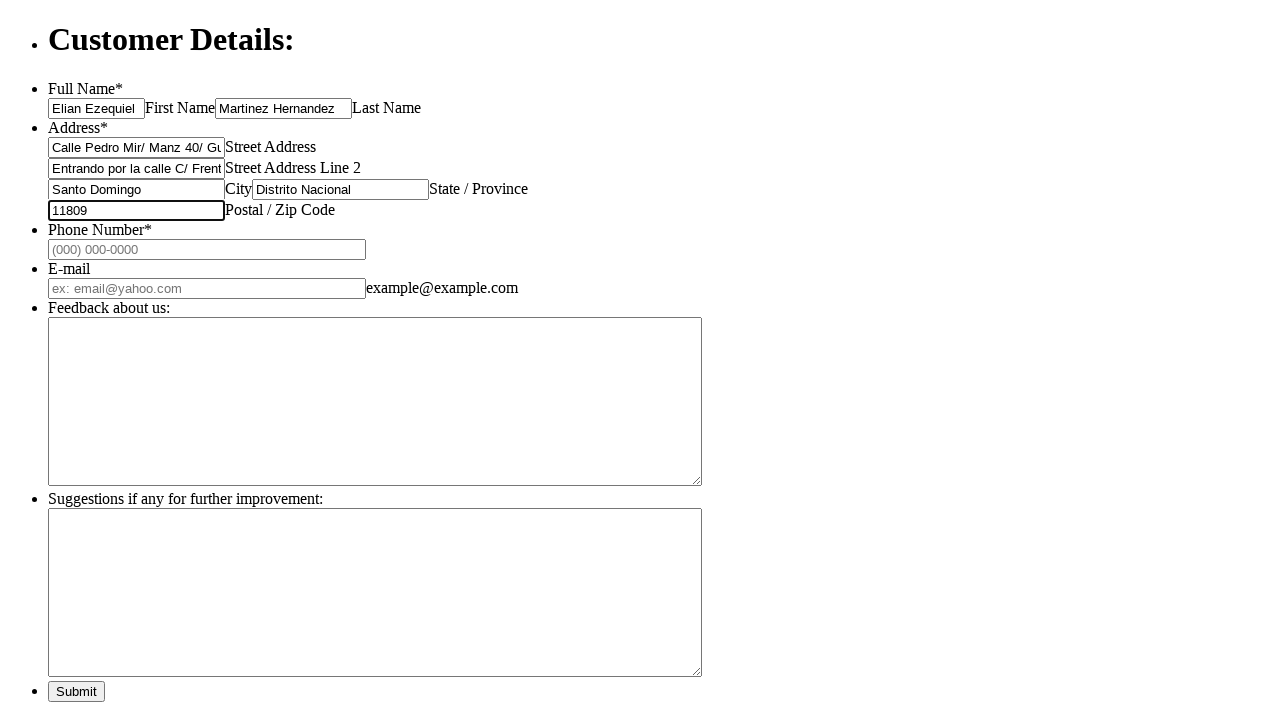

Clicked on phone number field at (207, 249) on #input_5_full
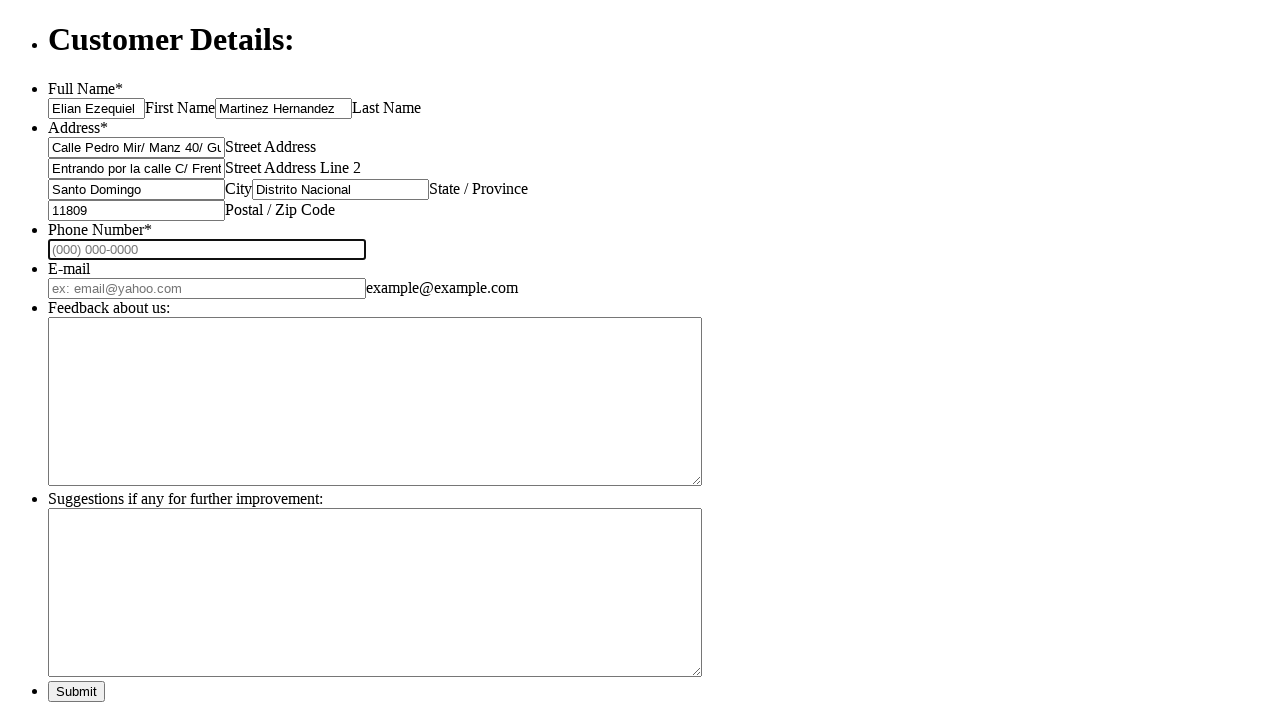

Filled phone number field with '8098789900' on #input_5_full
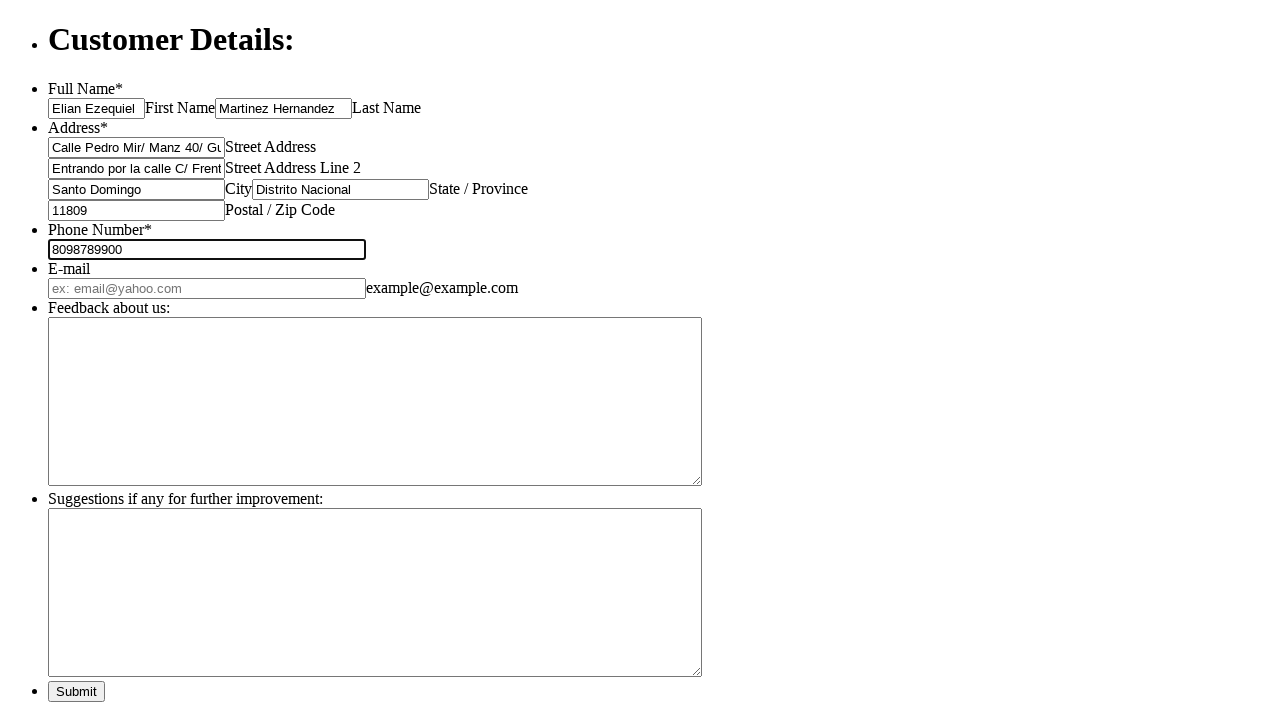

Clicked on email field at (207, 288) on #input_6
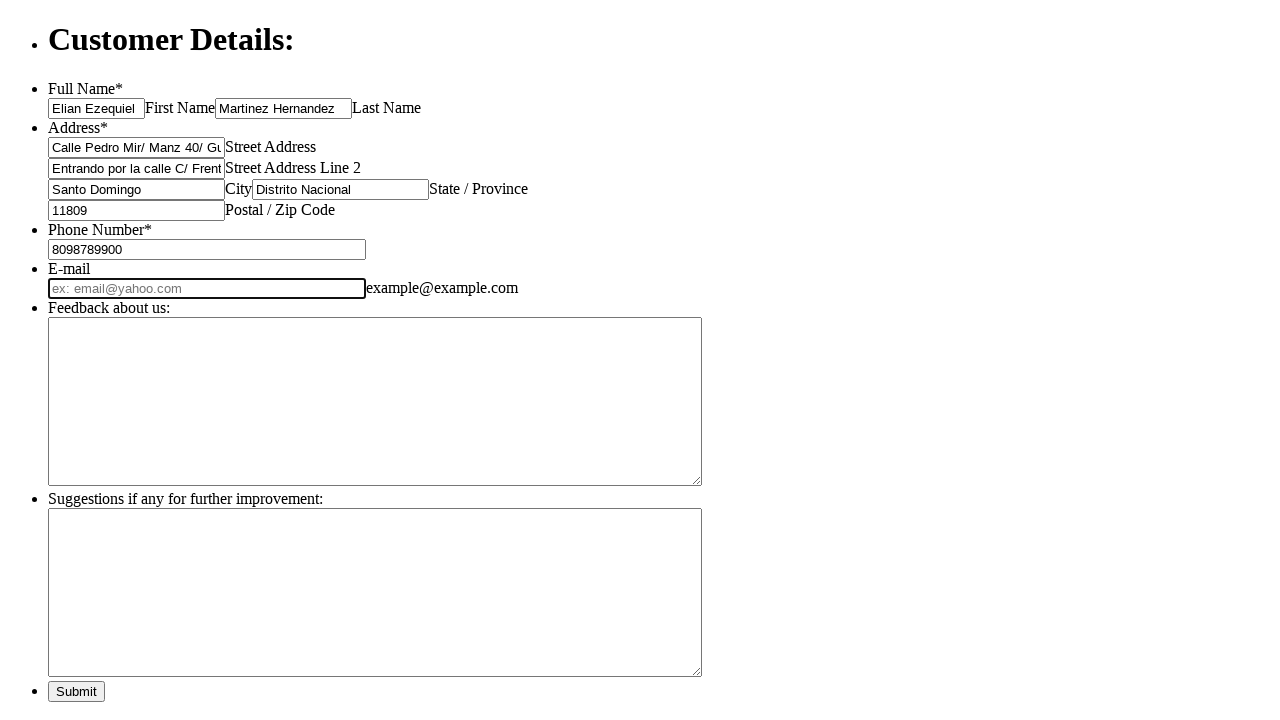

Filled email field with 'elianmartinez@gmail.com' on #input_6
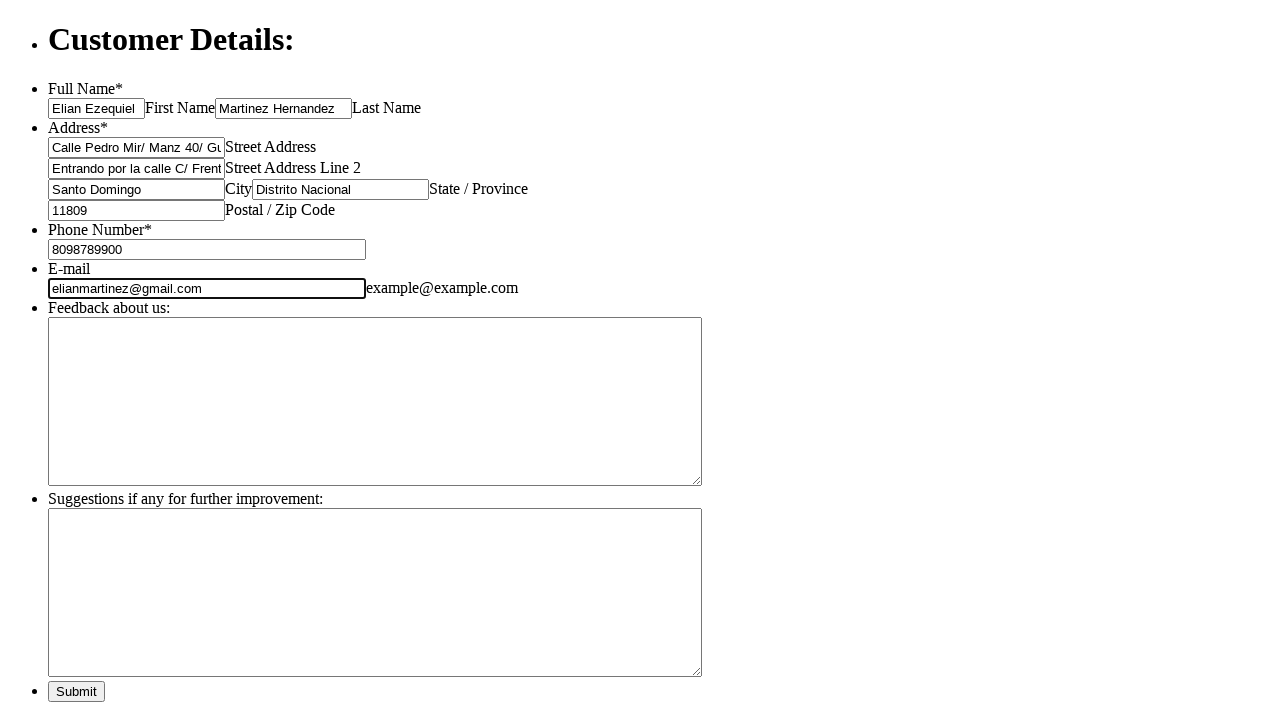

Clicked on 'About Me' text area at (375, 401) on #input_11
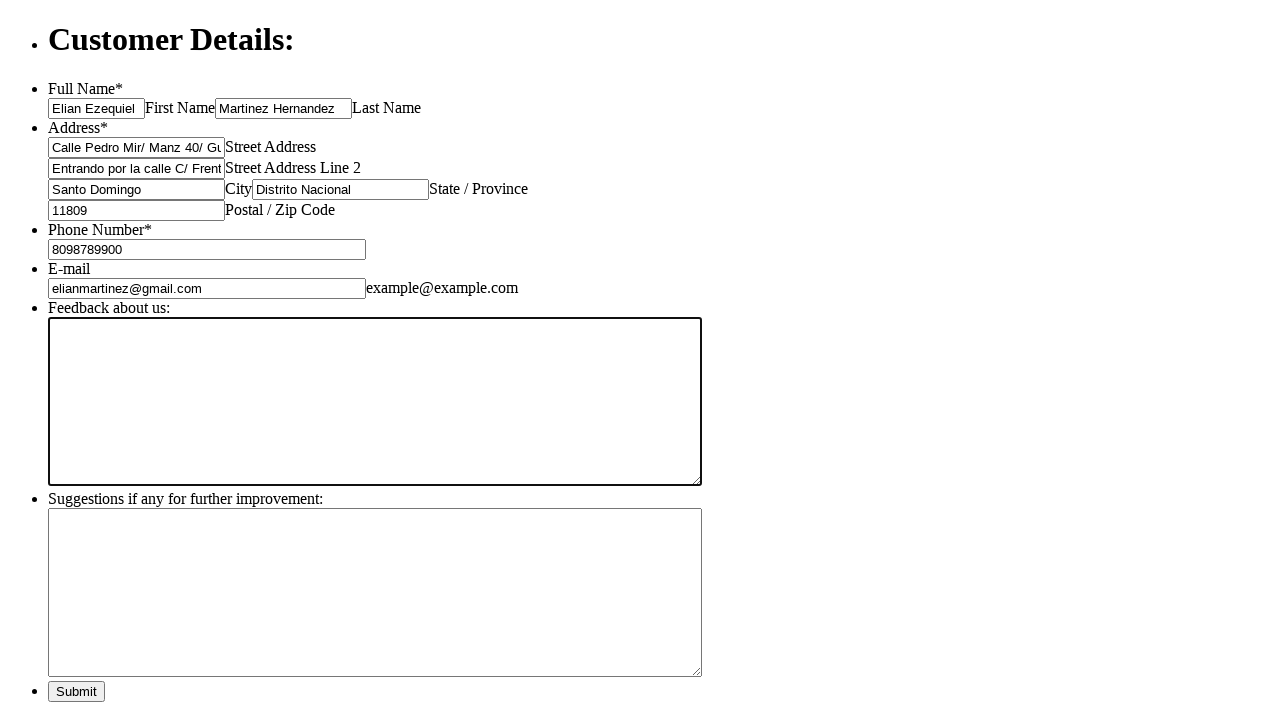

Filled 'About Me' text area with professional background information on #input_11
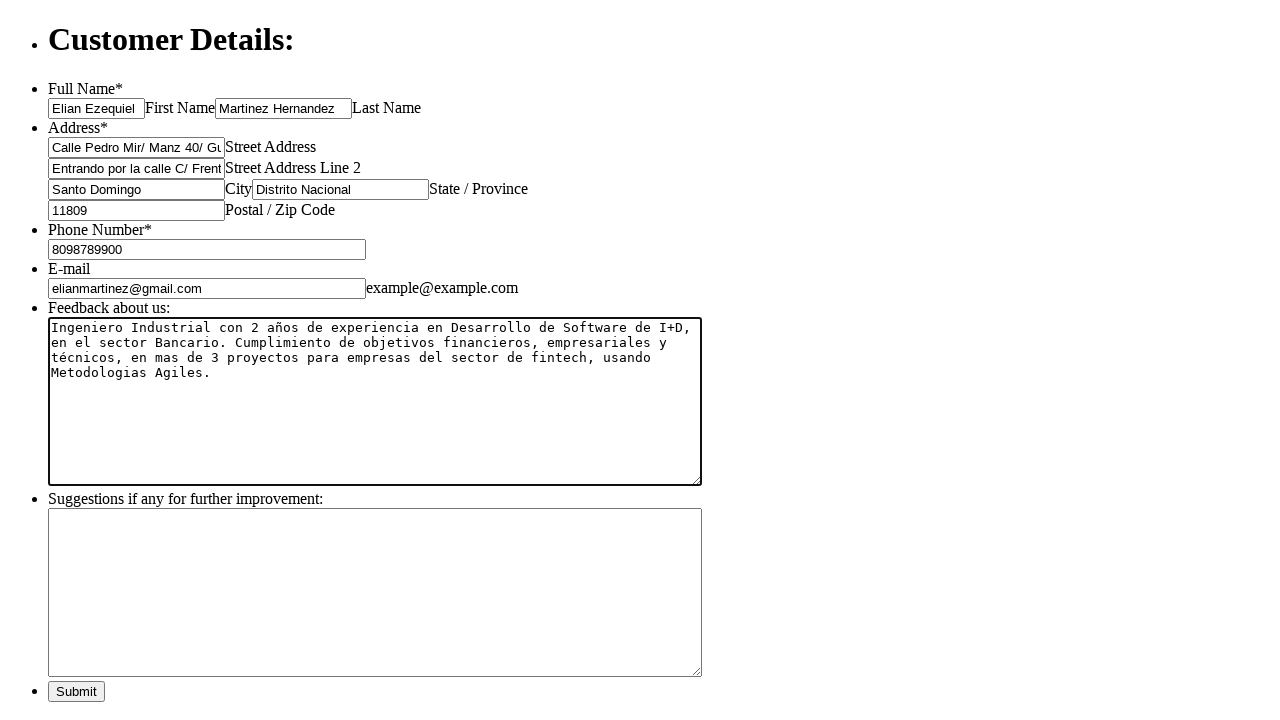

Clicked on suggestions text area at (375, 592) on #input_12
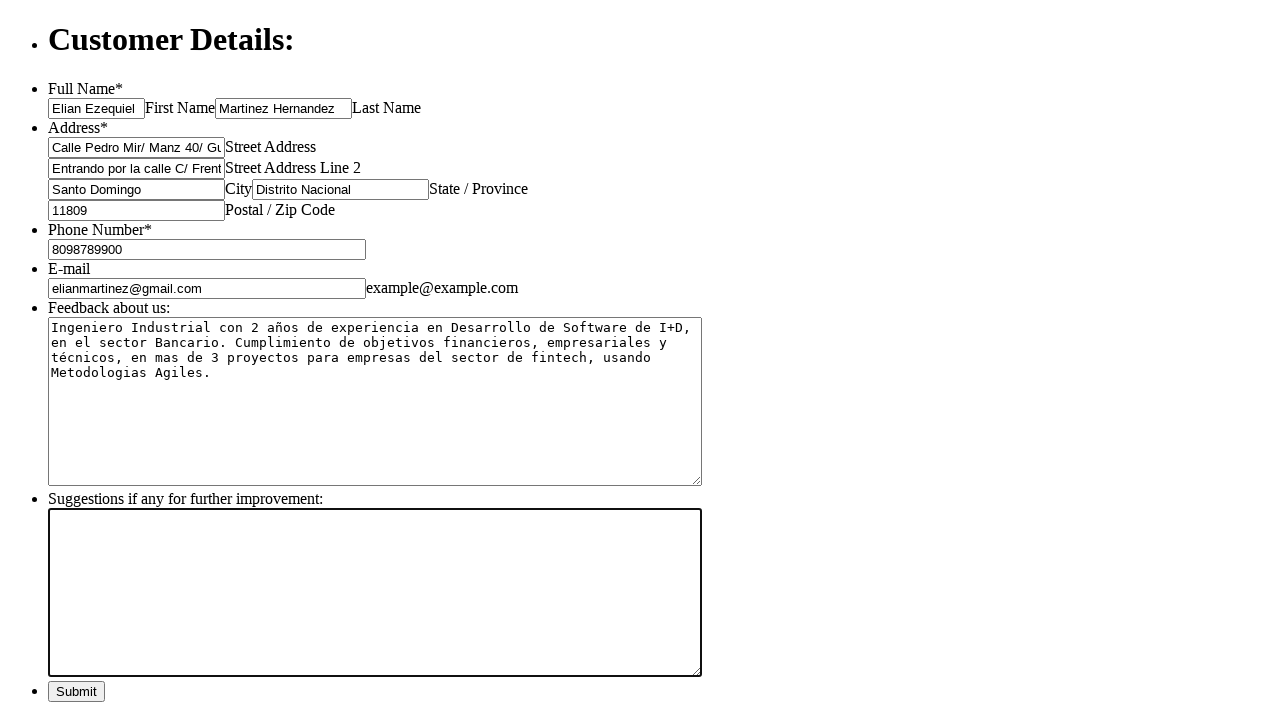

Filled suggestions text area with 'Ningunas' on #input_12
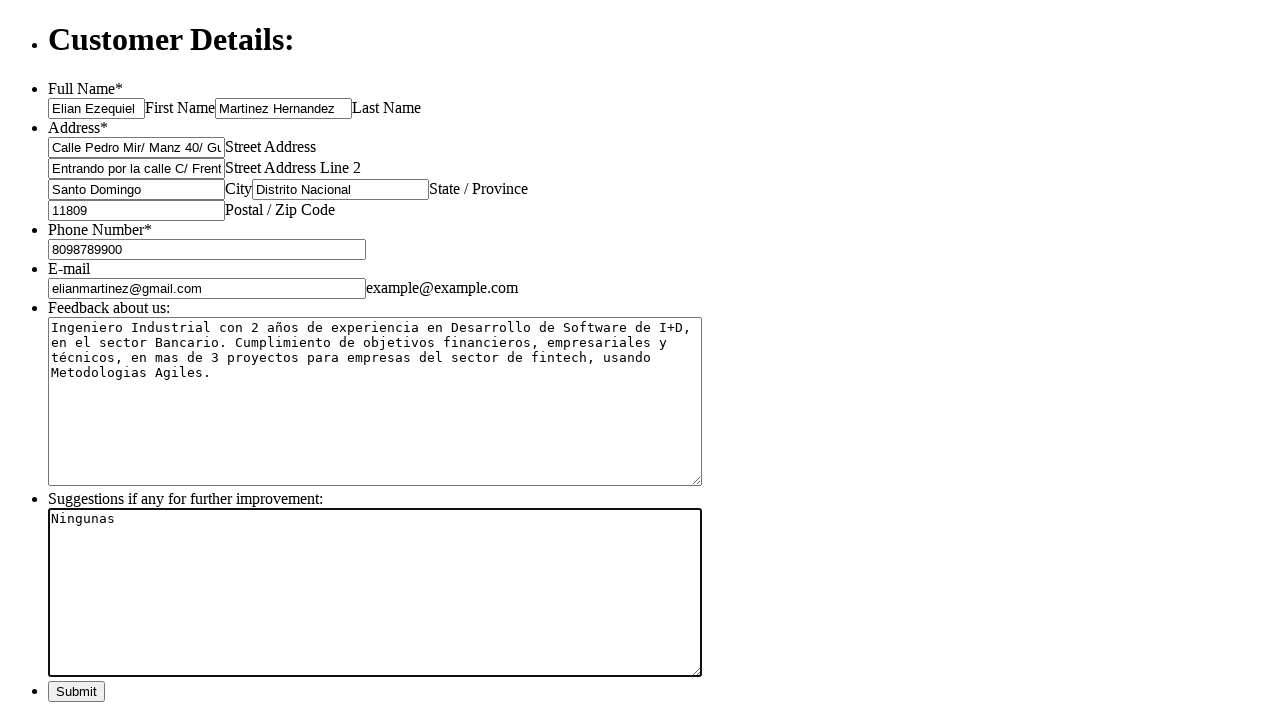

Clicked submit button to submit the JotForm contact form at (76, 691) on #input_2
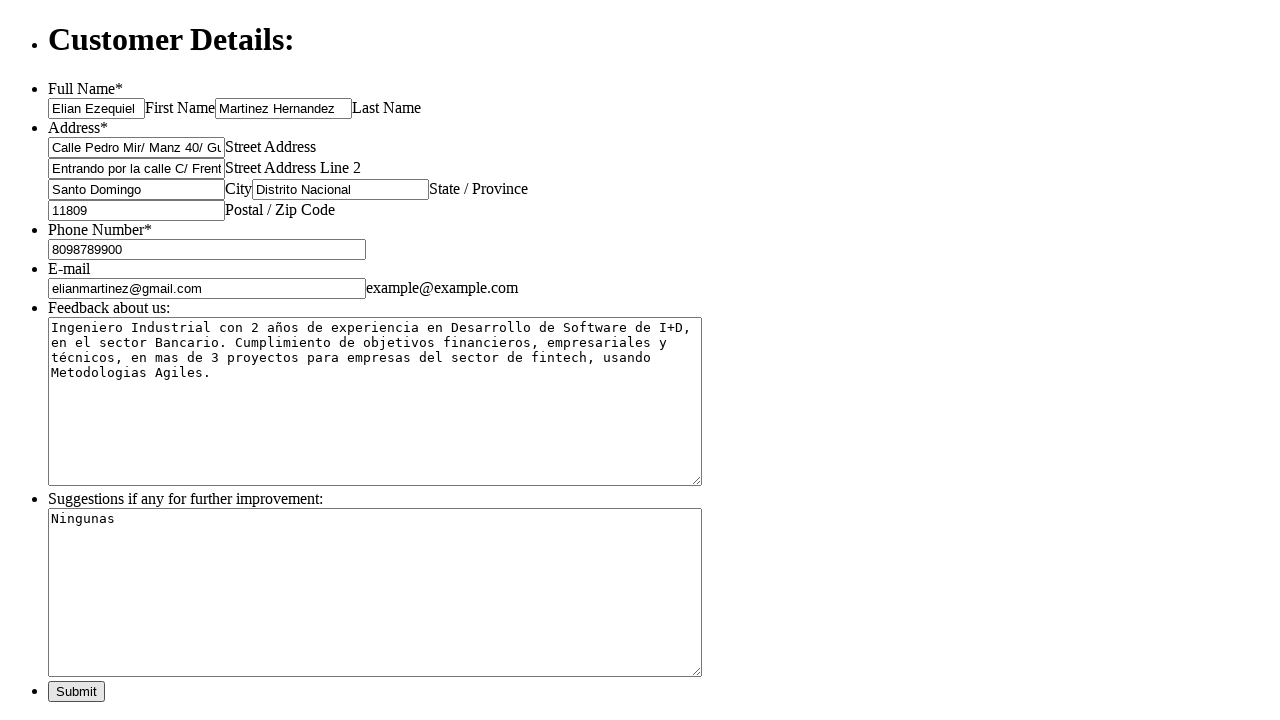

Waited 3 seconds for form submission to complete
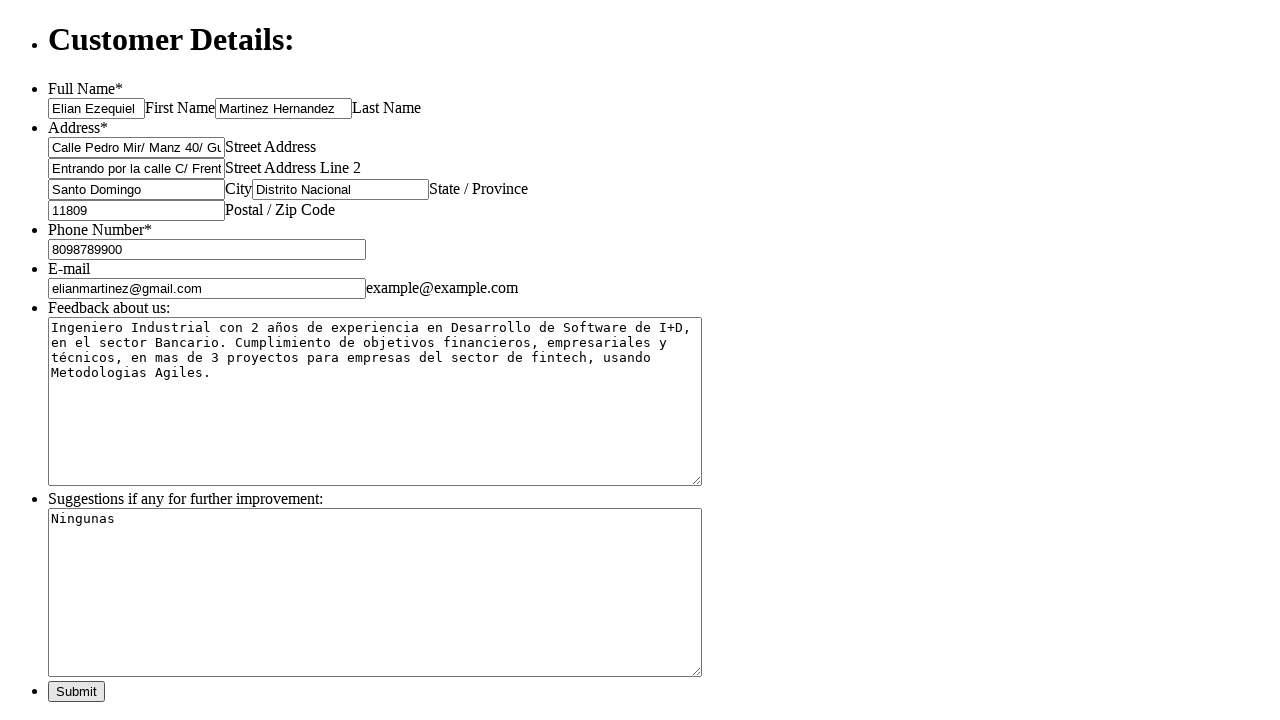

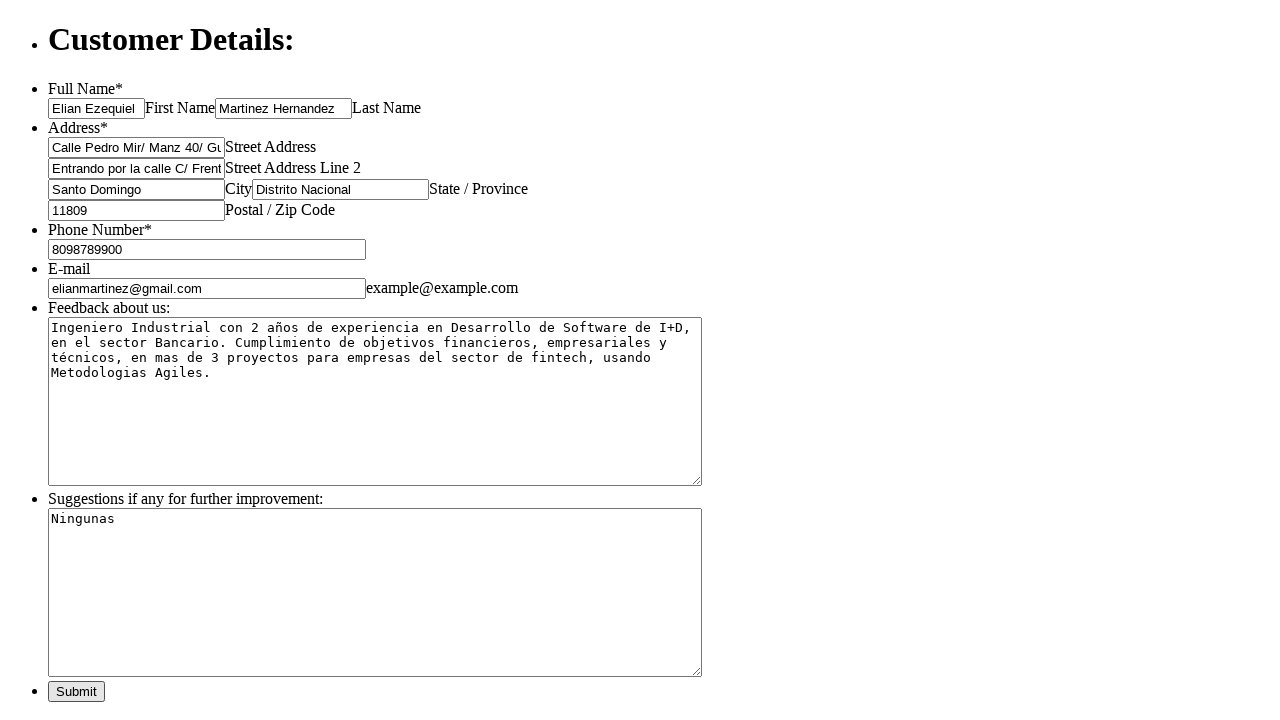